Tests infinite scroll functionality by continuously scrolling down the page using JavaScript until the footer is no longer visible

Starting URL: https://the-internet.herokuapp.com/infinite_scroll

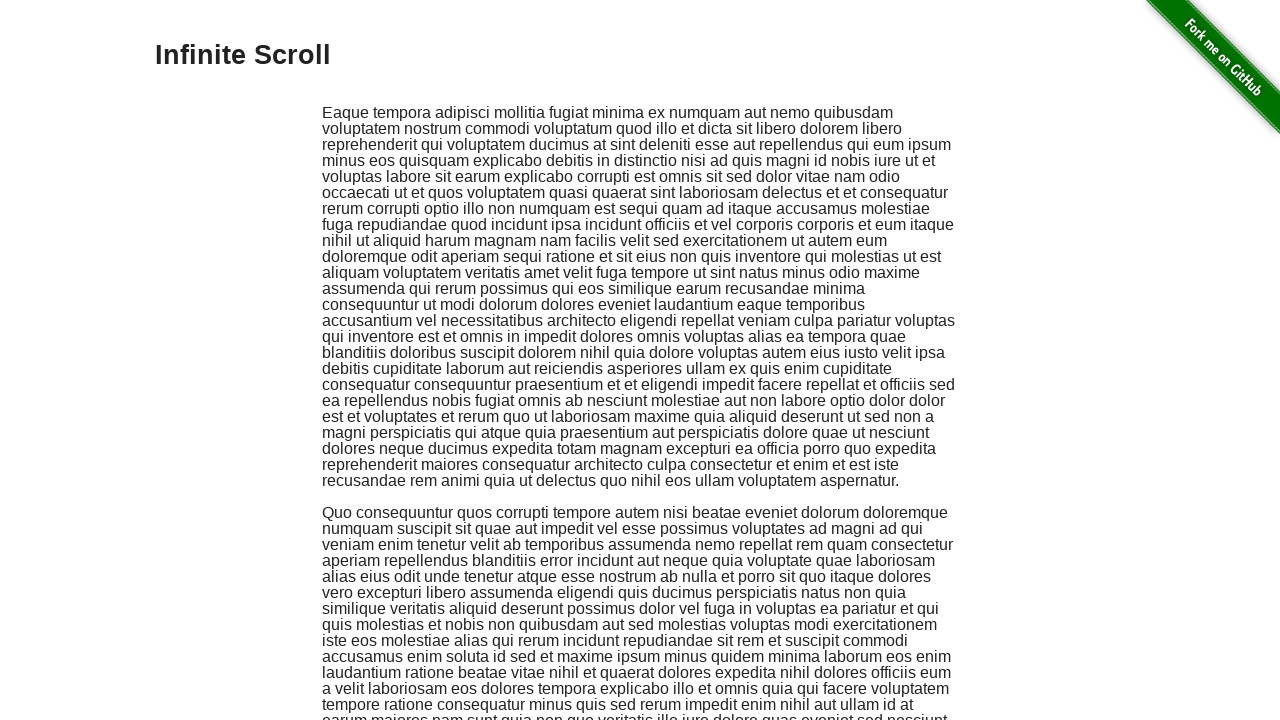

Located footer element on infinite scroll page
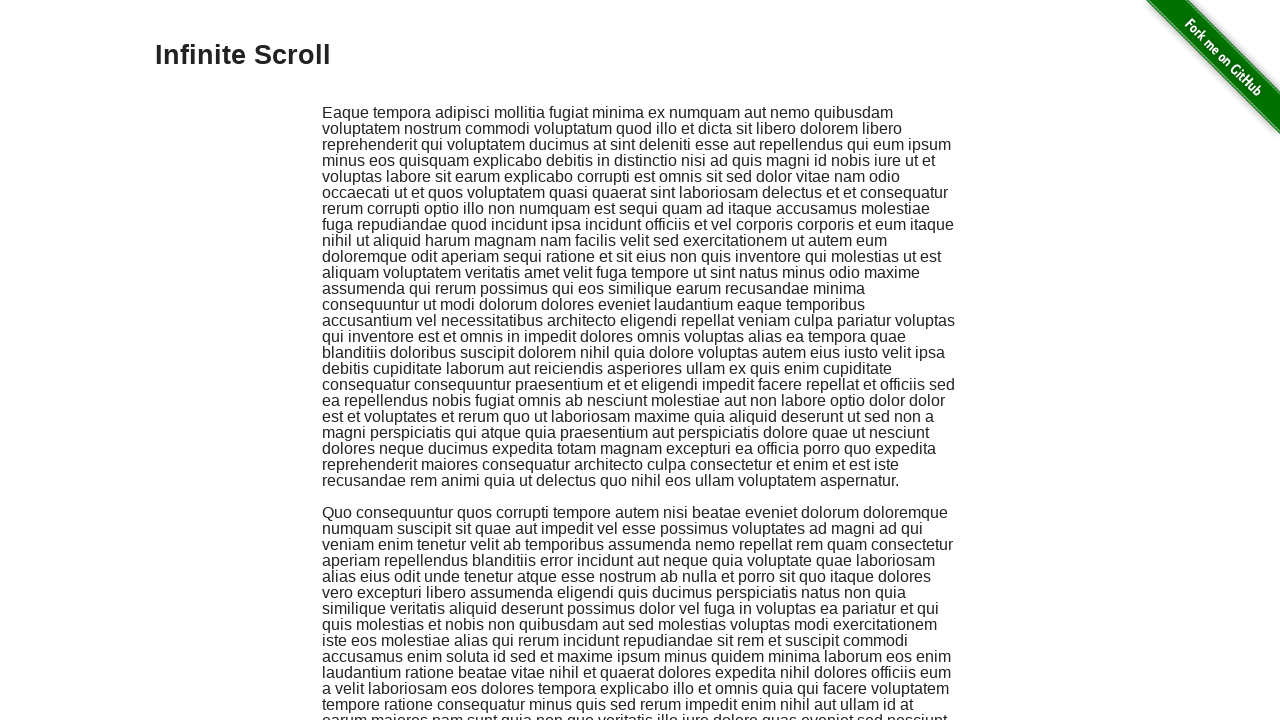

Scrolled to bottom of page using JavaScript (iteration 1/10)
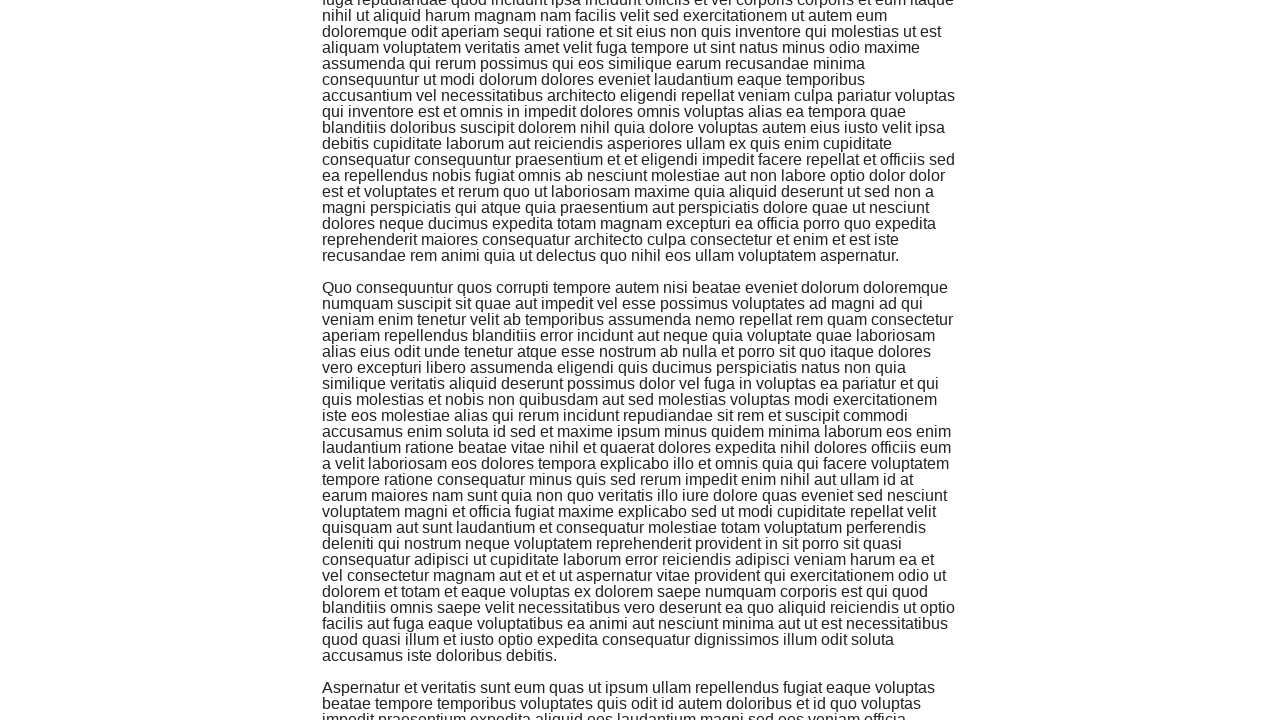

Waited 500ms for new content to load (iteration 1/10)
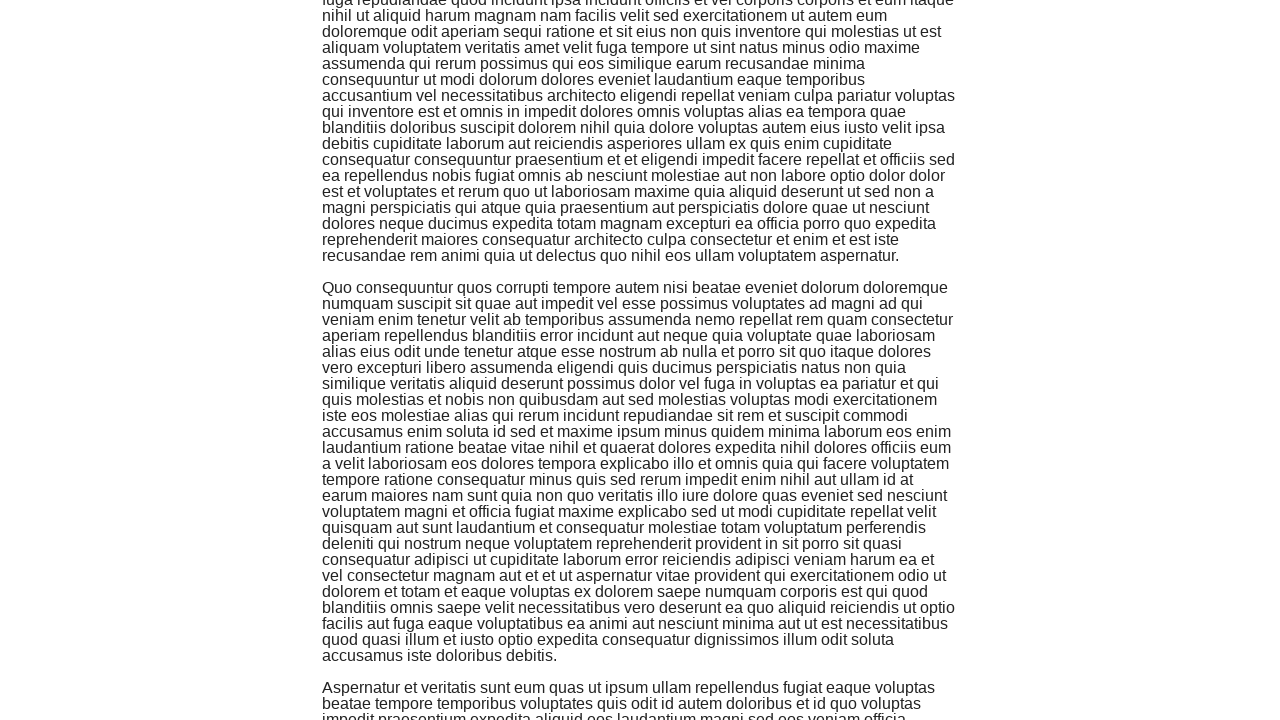

Scrolled to bottom of page using JavaScript (iteration 2/10)
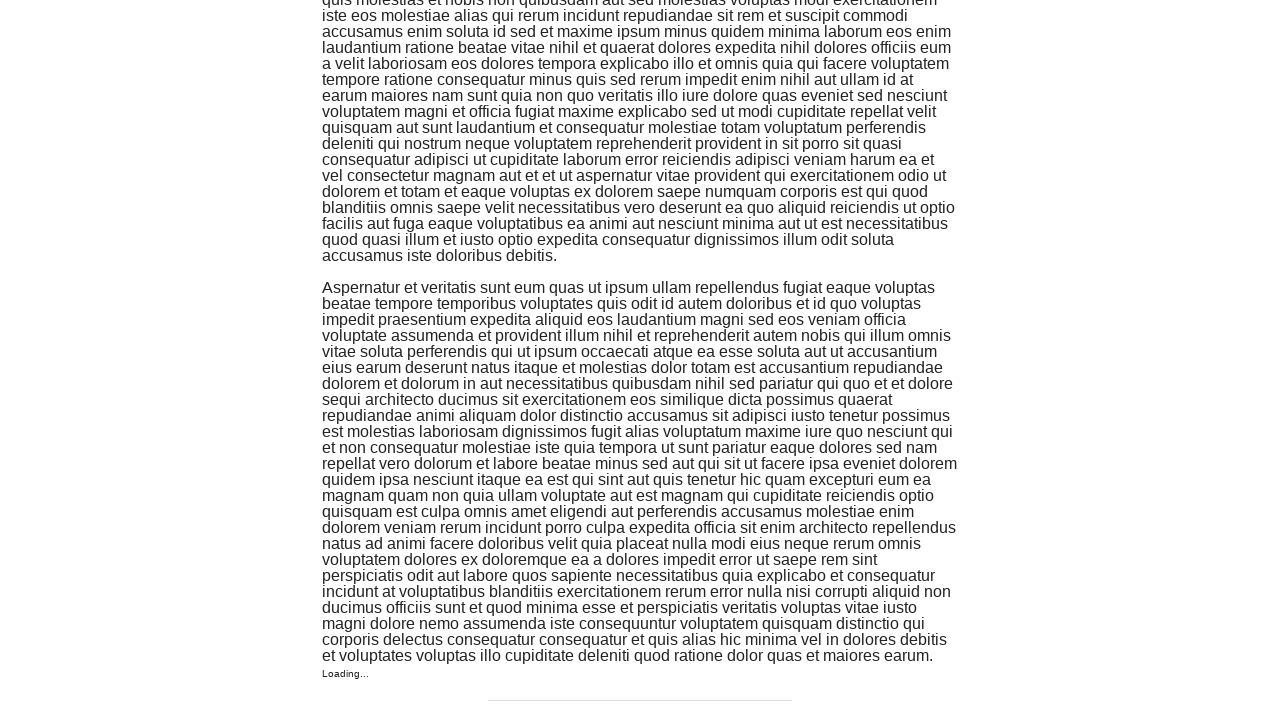

Waited 500ms for new content to load (iteration 2/10)
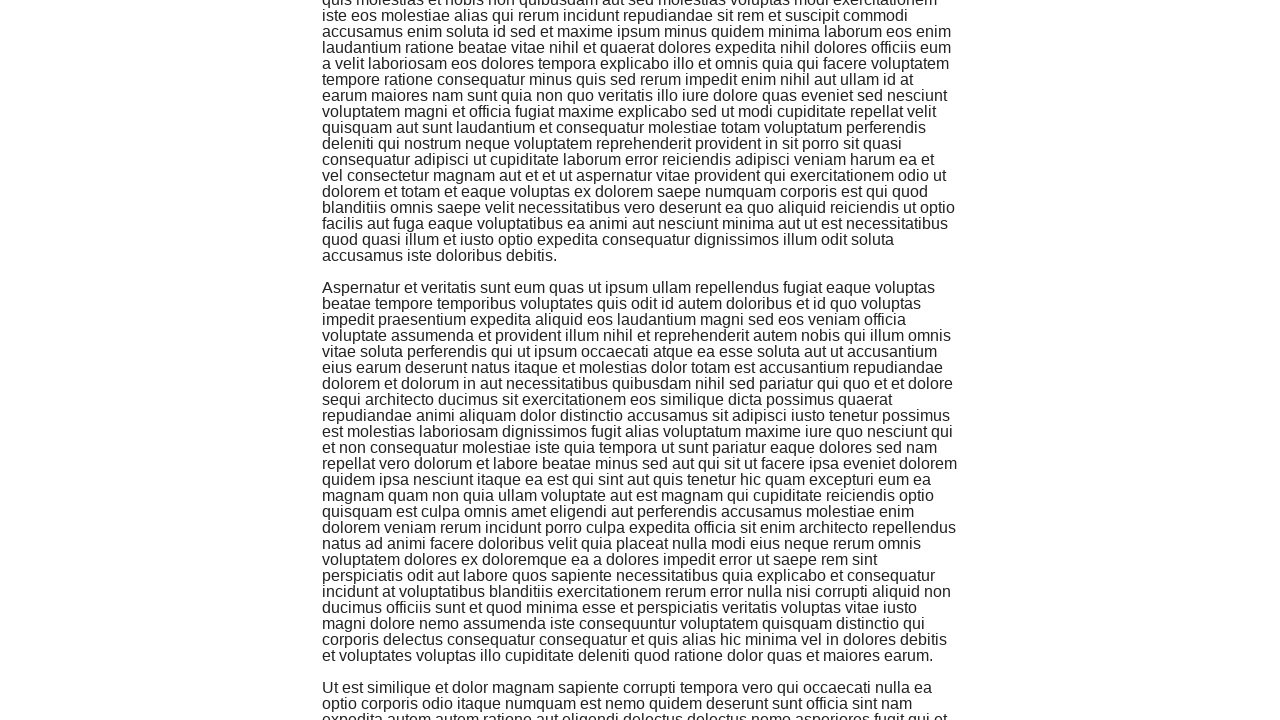

Scrolled to bottom of page using JavaScript (iteration 3/10)
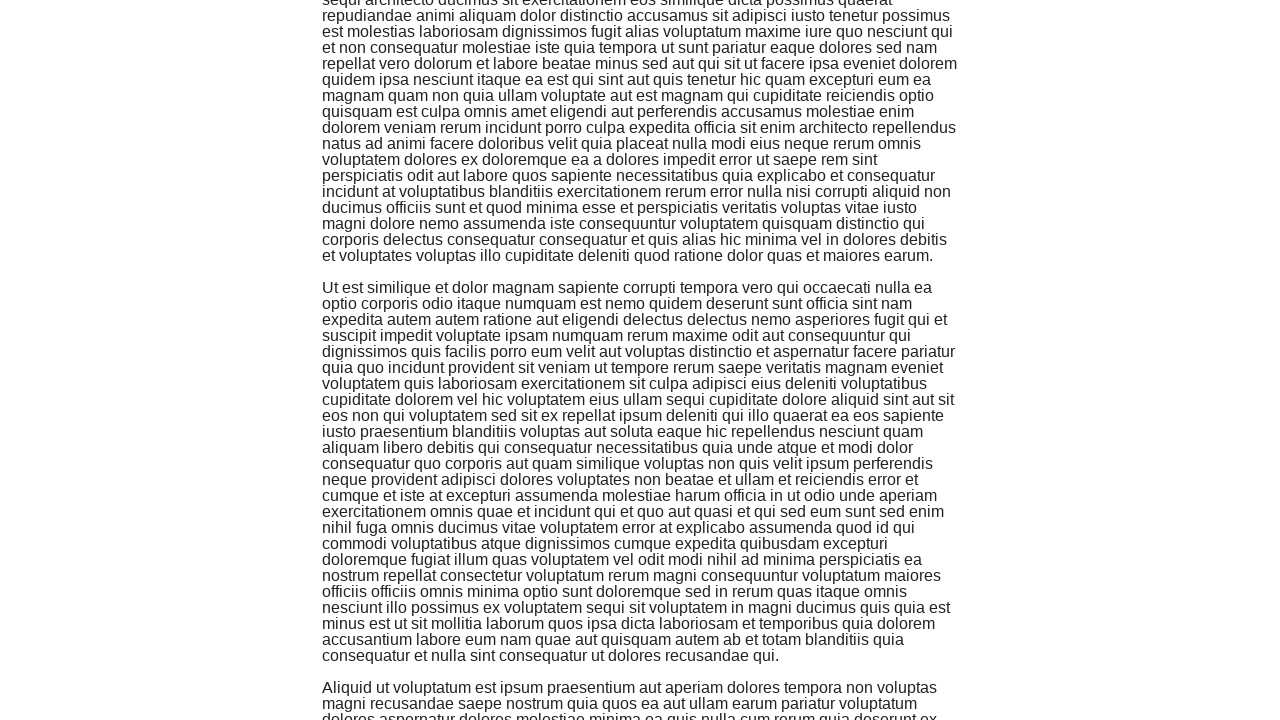

Waited 500ms for new content to load (iteration 3/10)
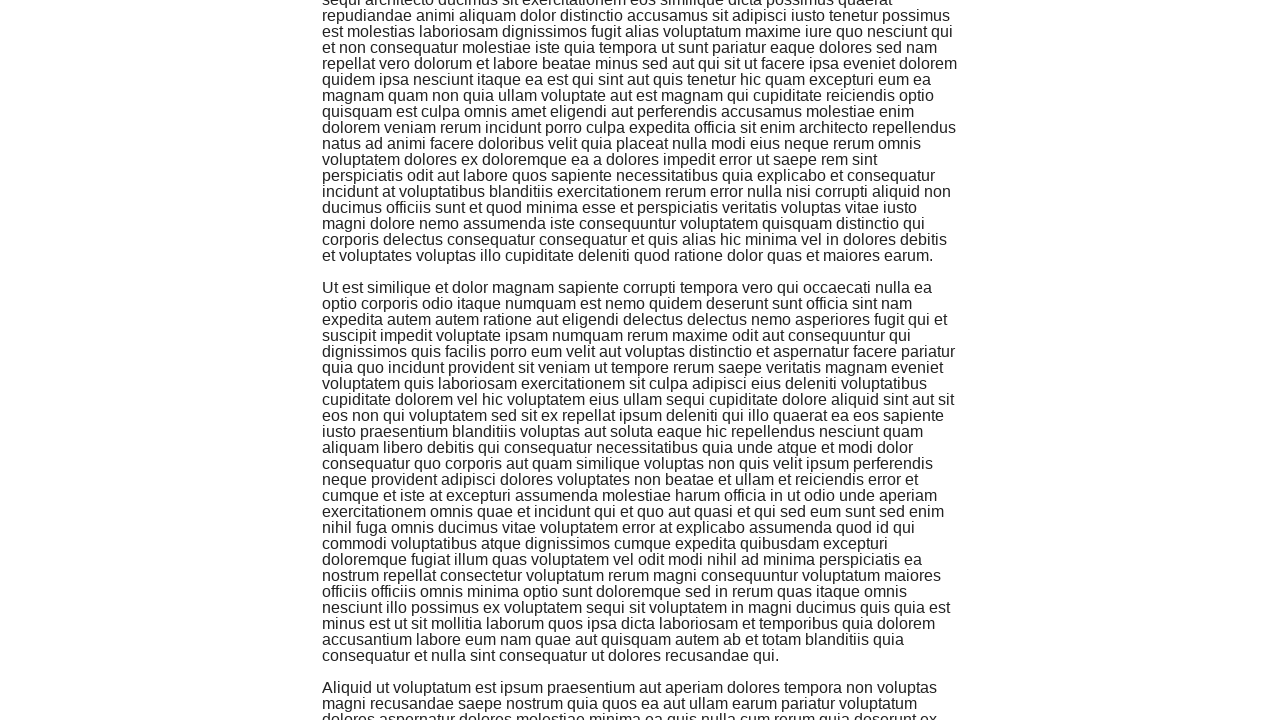

Scrolled to bottom of page using JavaScript (iteration 4/10)
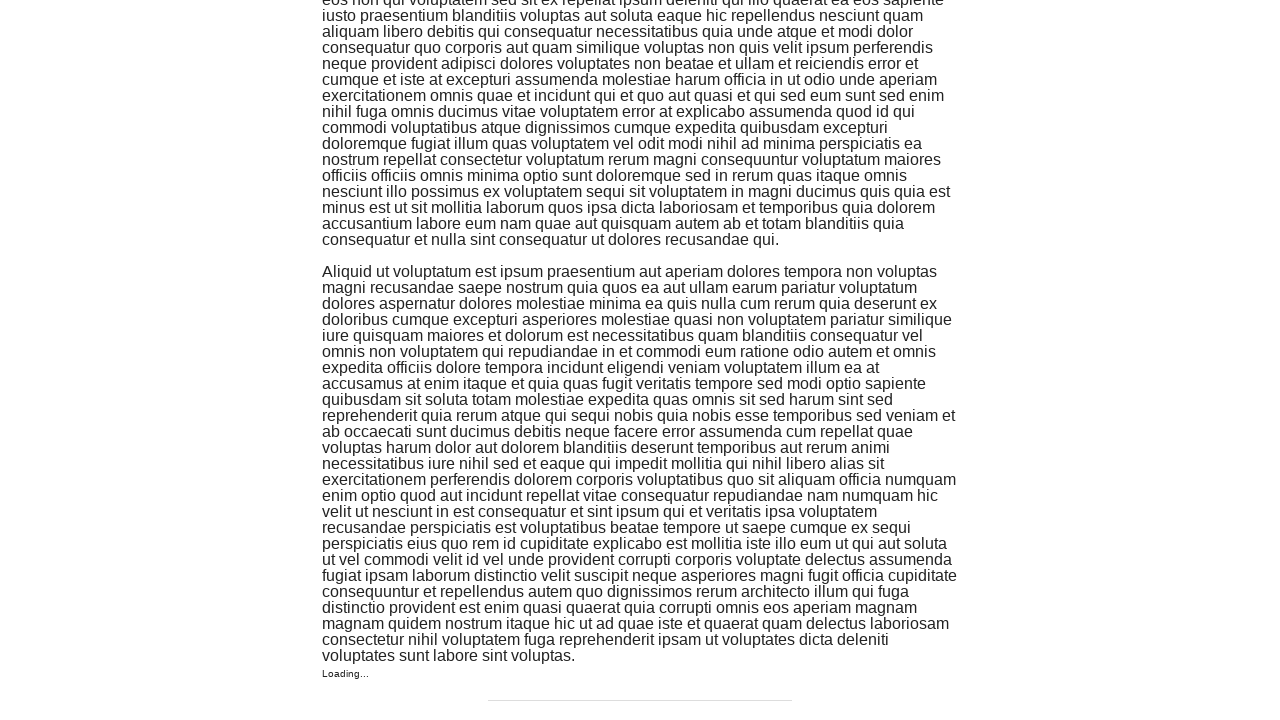

Waited 500ms for new content to load (iteration 4/10)
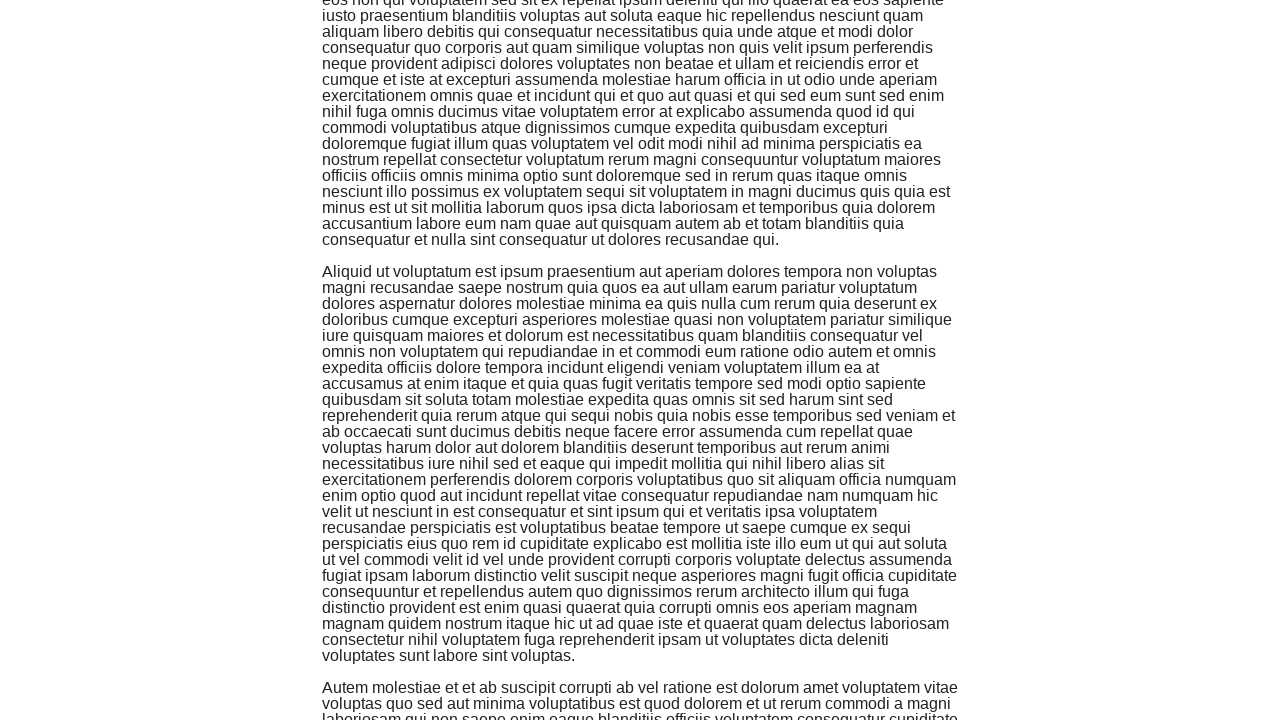

Scrolled to bottom of page using JavaScript (iteration 5/10)
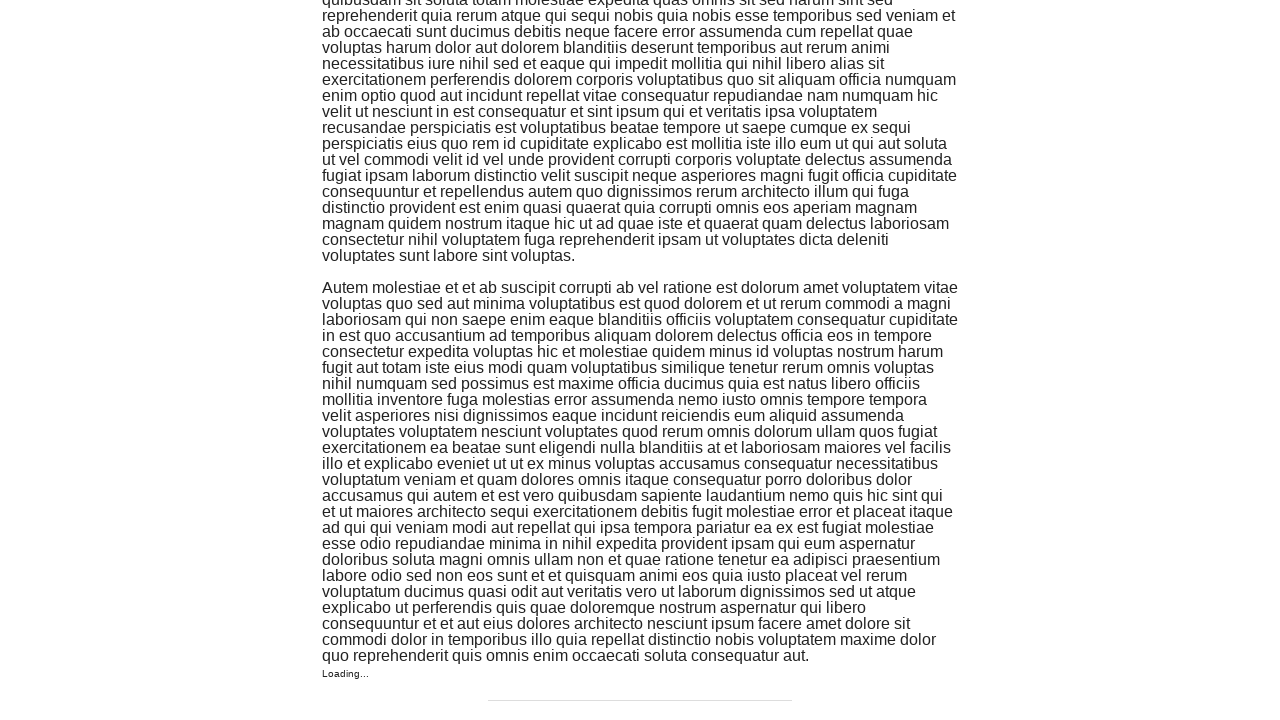

Waited 500ms for new content to load (iteration 5/10)
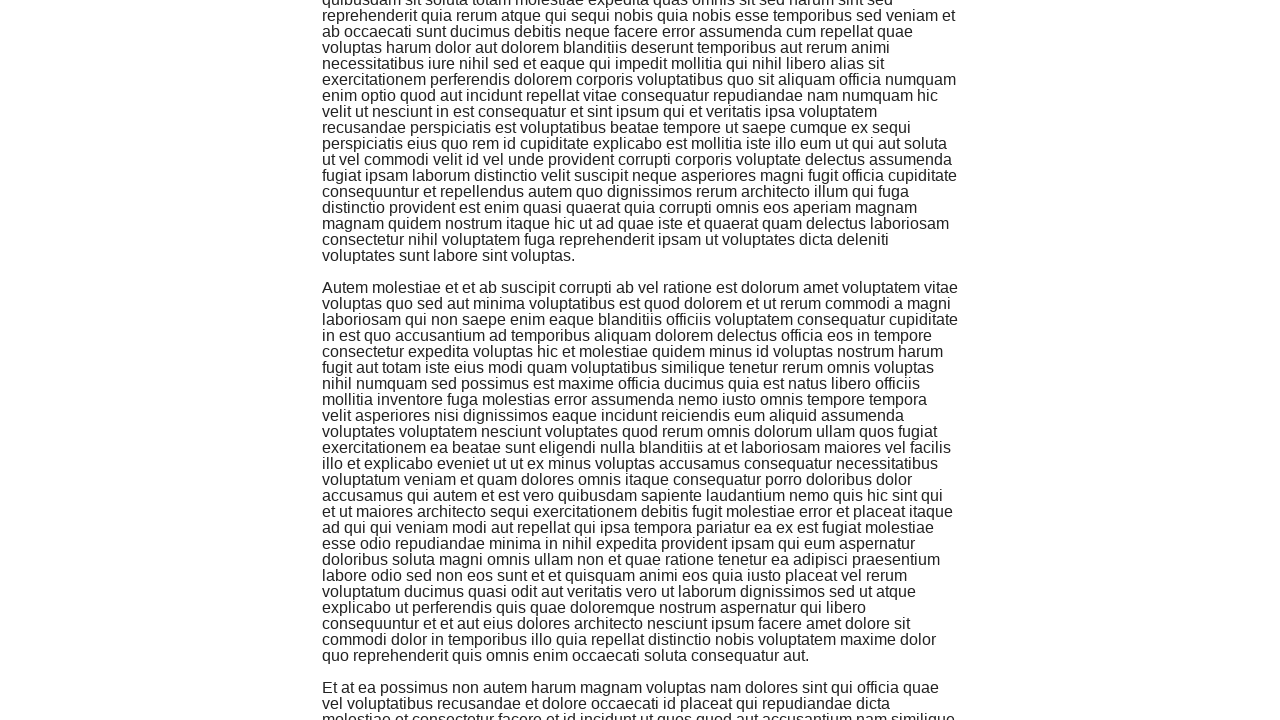

Scrolled to bottom of page using JavaScript (iteration 6/10)
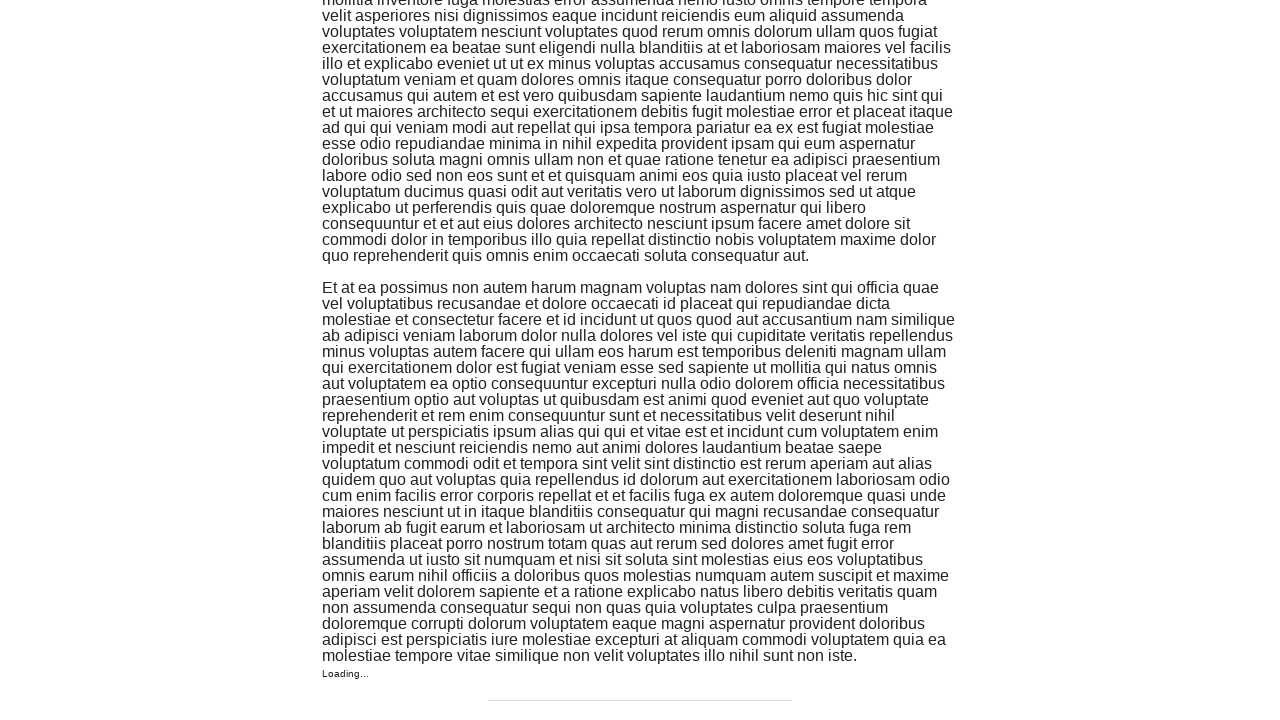

Waited 500ms for new content to load (iteration 6/10)
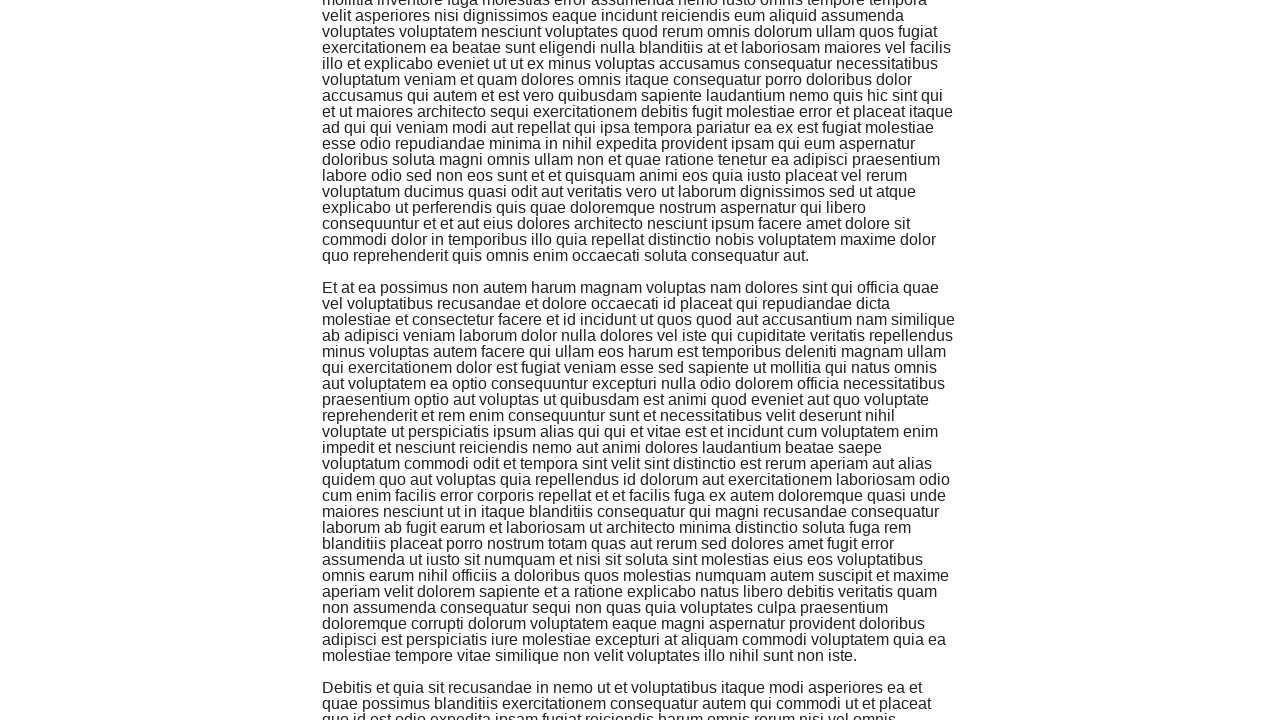

Scrolled to bottom of page using JavaScript (iteration 7/10)
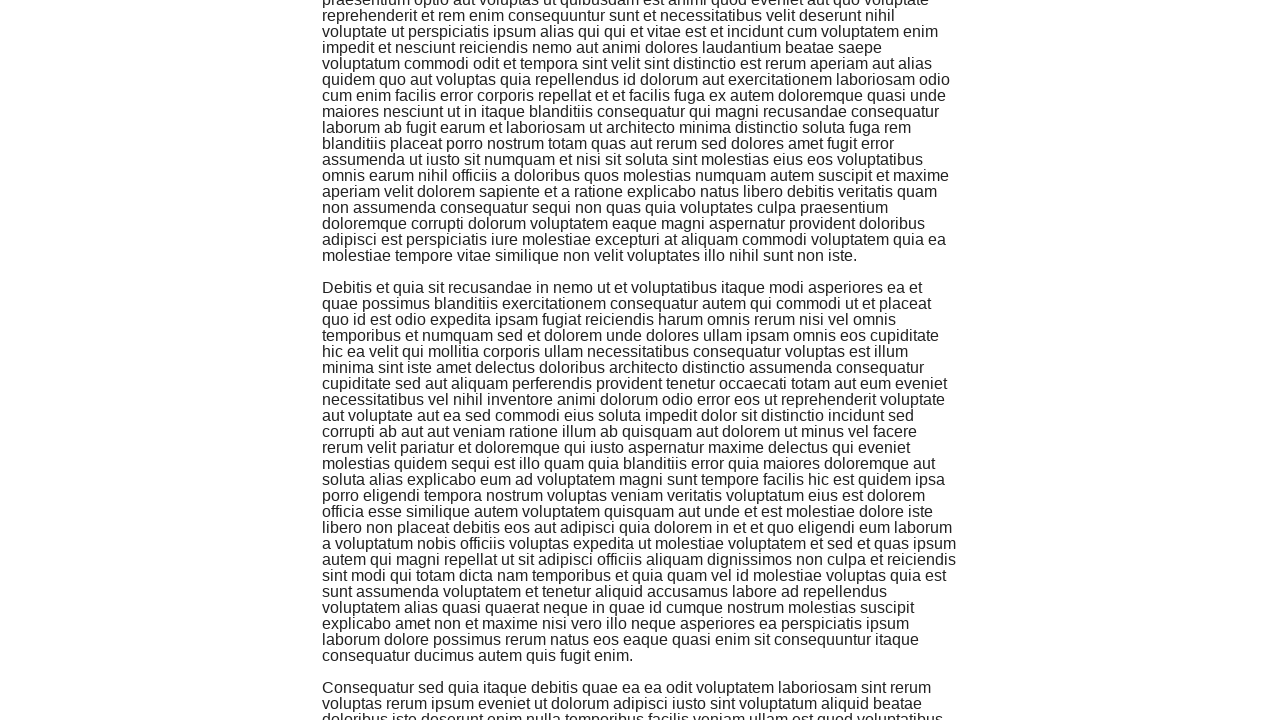

Waited 500ms for new content to load (iteration 7/10)
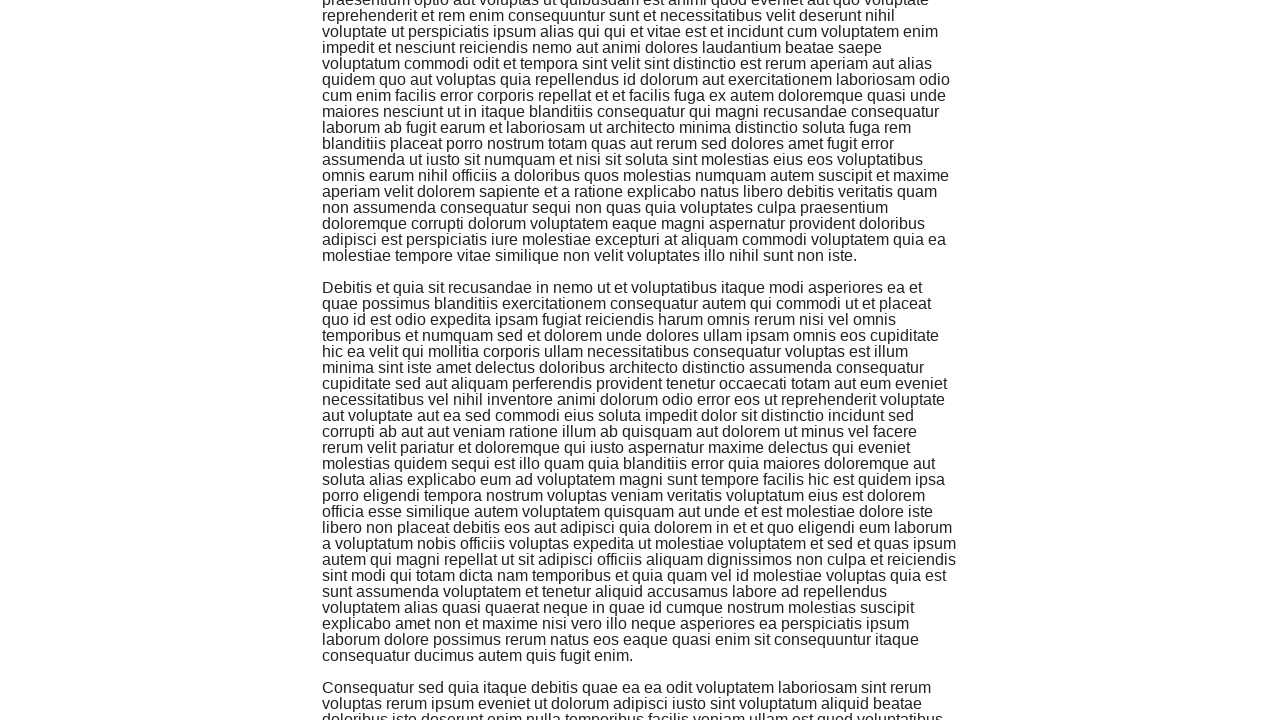

Scrolled to bottom of page using JavaScript (iteration 8/10)
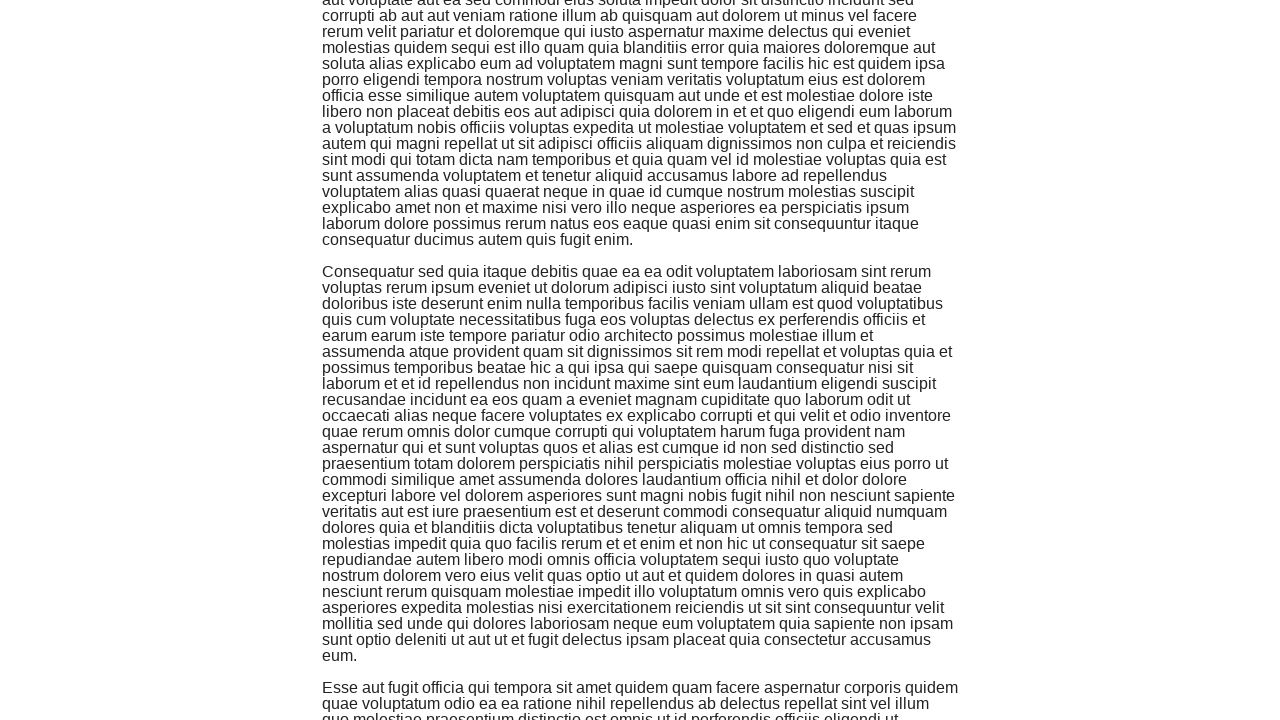

Waited 500ms for new content to load (iteration 8/10)
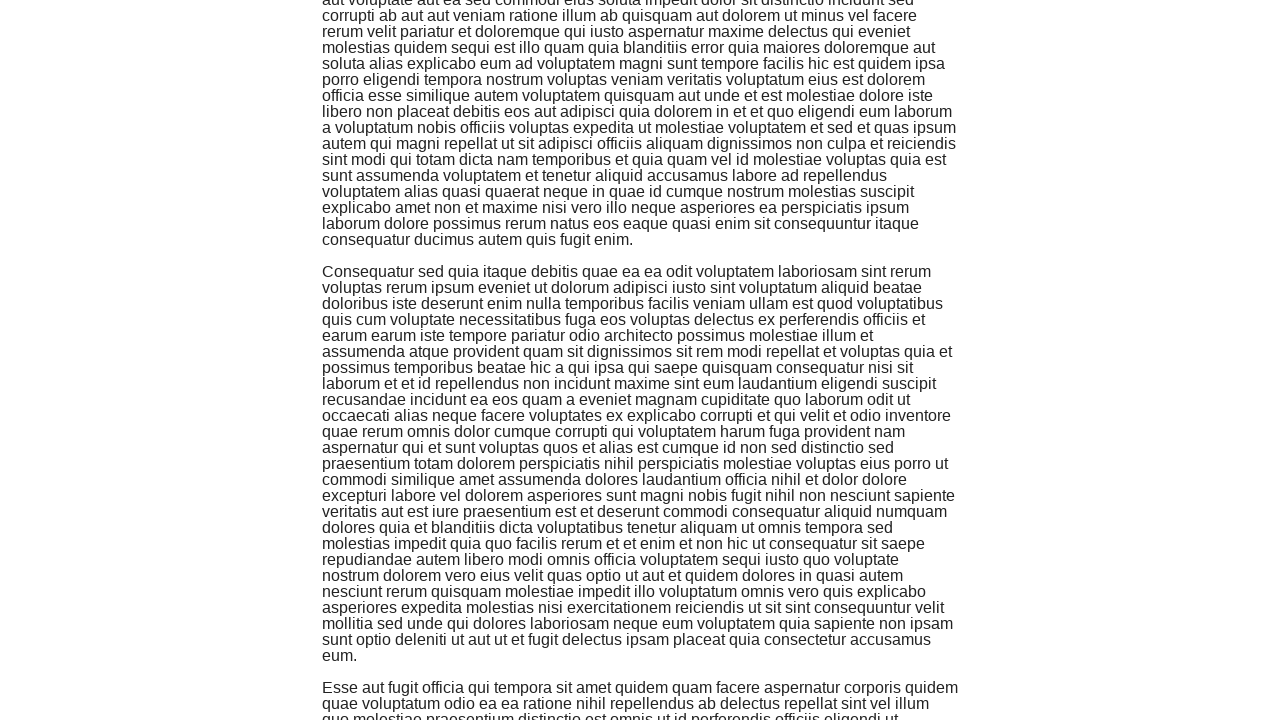

Scrolled to bottom of page using JavaScript (iteration 9/10)
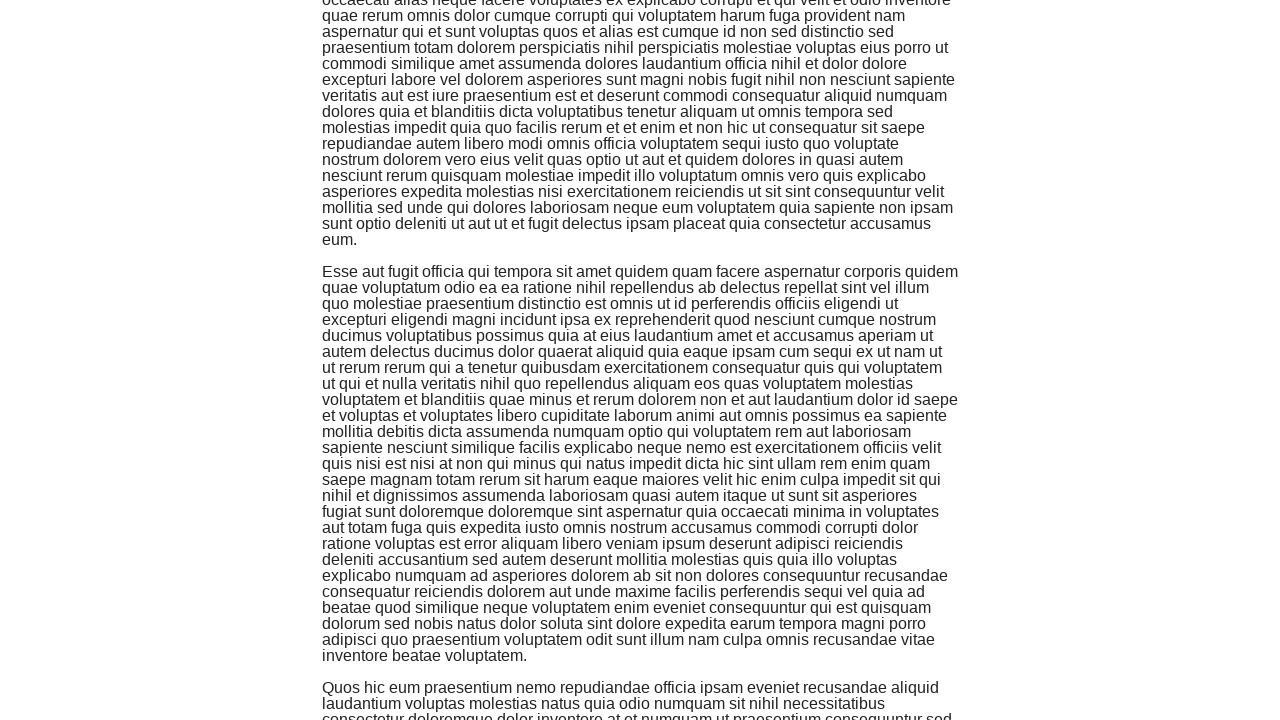

Waited 500ms for new content to load (iteration 9/10)
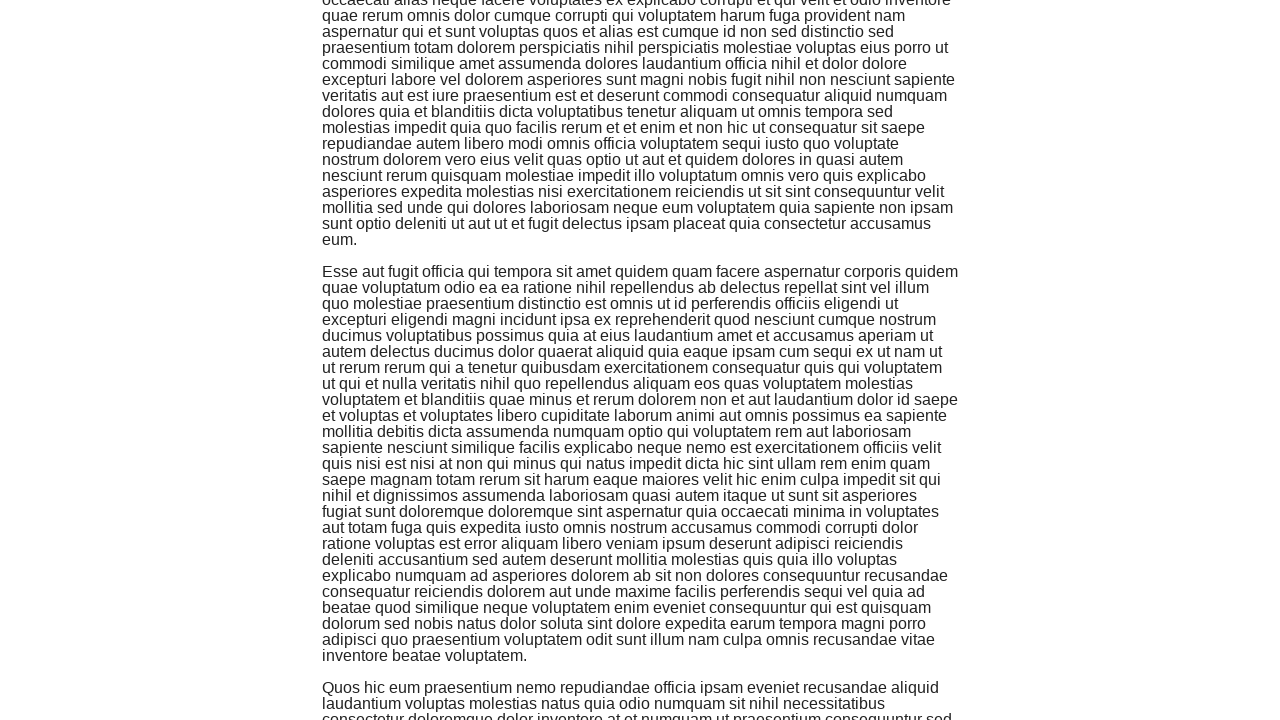

Scrolled to bottom of page using JavaScript (iteration 10/10)
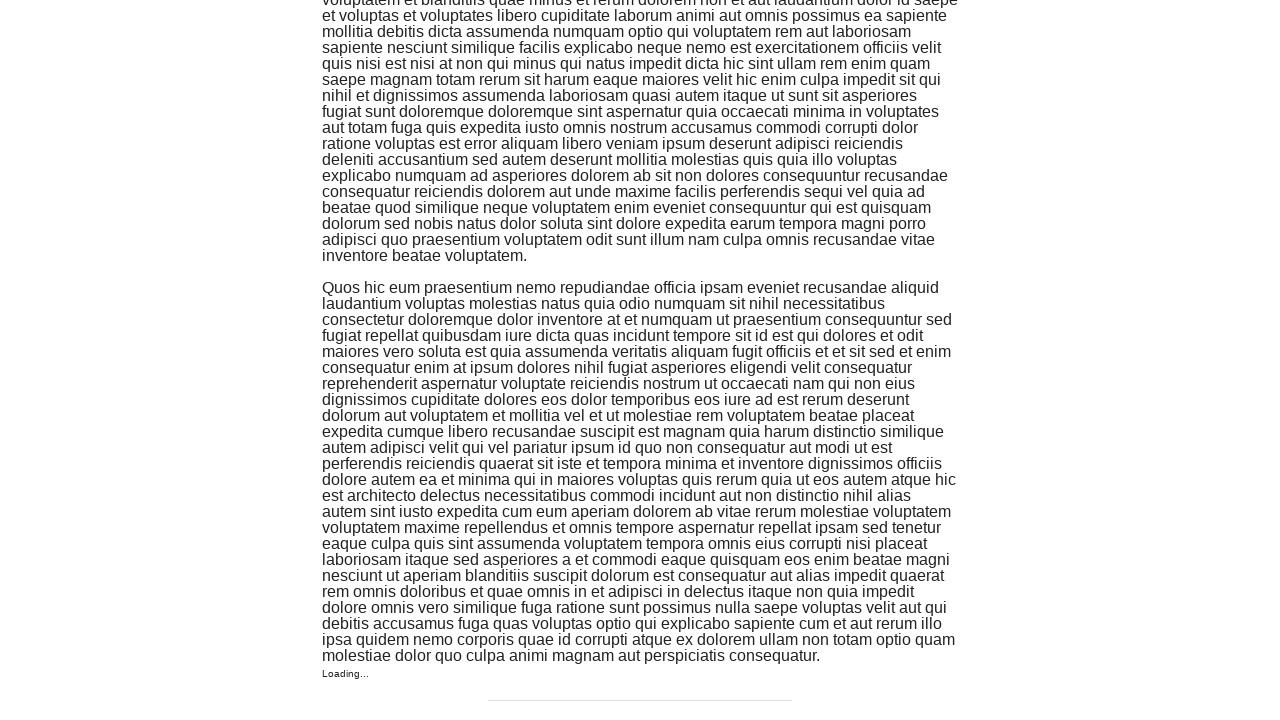

Waited 500ms for new content to load (iteration 10/10)
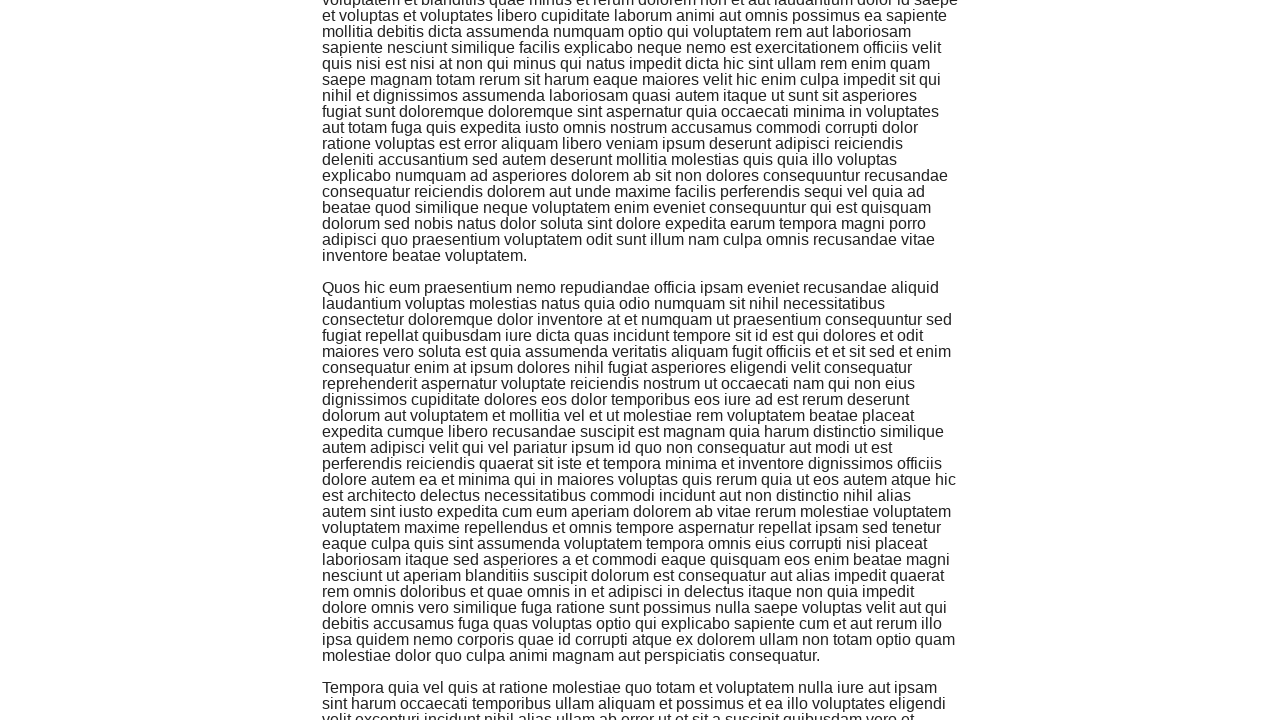

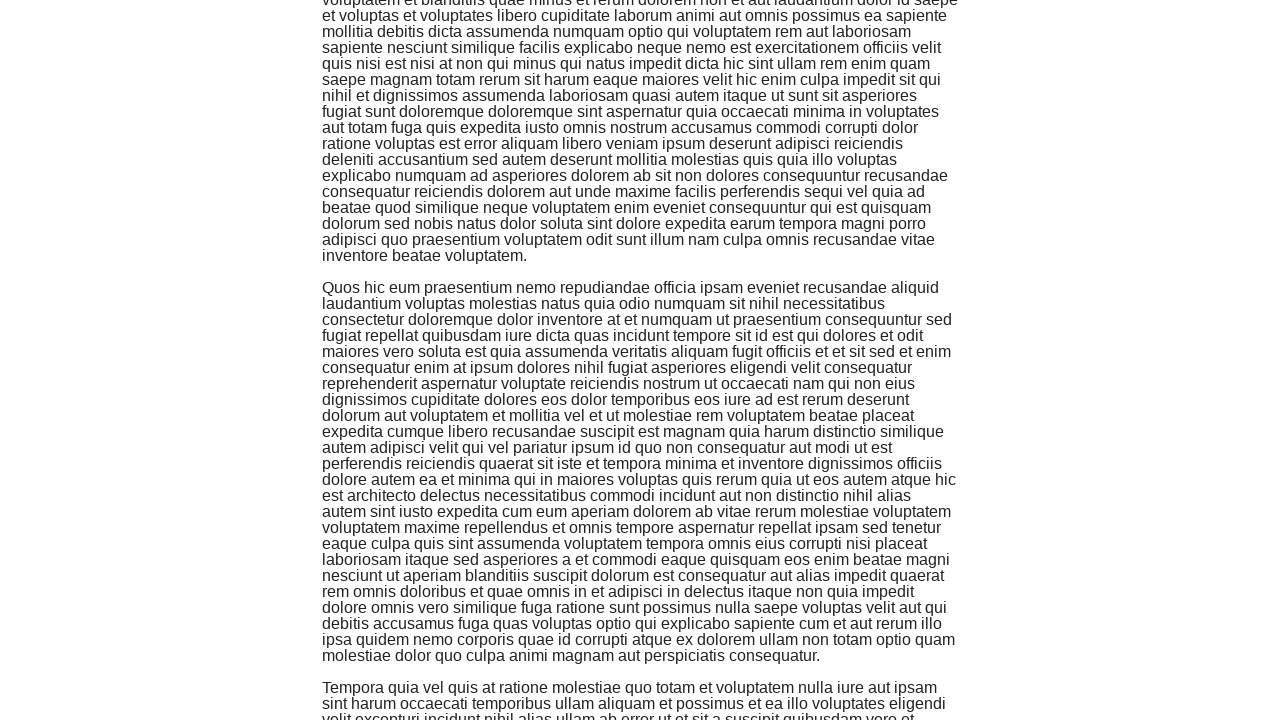